Tests button click functionality by clicking a button with ID 'idExample' and verifying the success message is displayed

Starting URL: https://ultimateqa.com/simple-html-elements-for-automation/

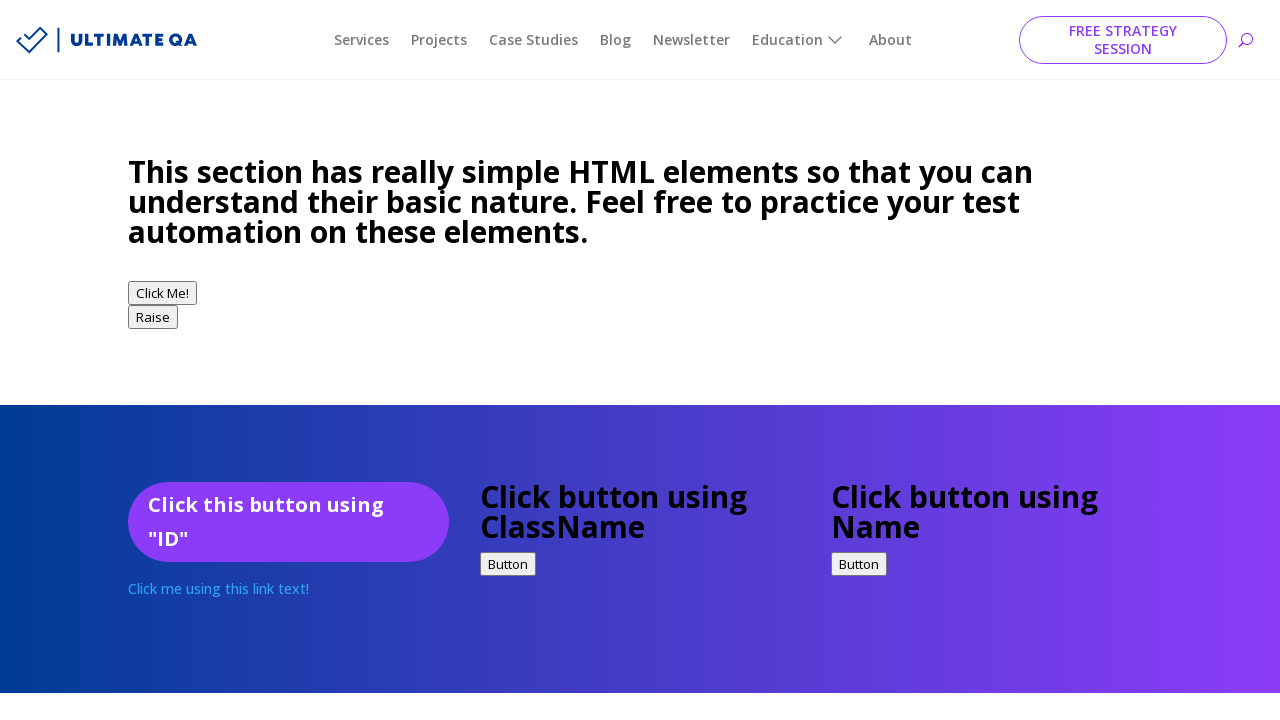

Clicked button with ID 'idExample' at (288, 522) on #idExample
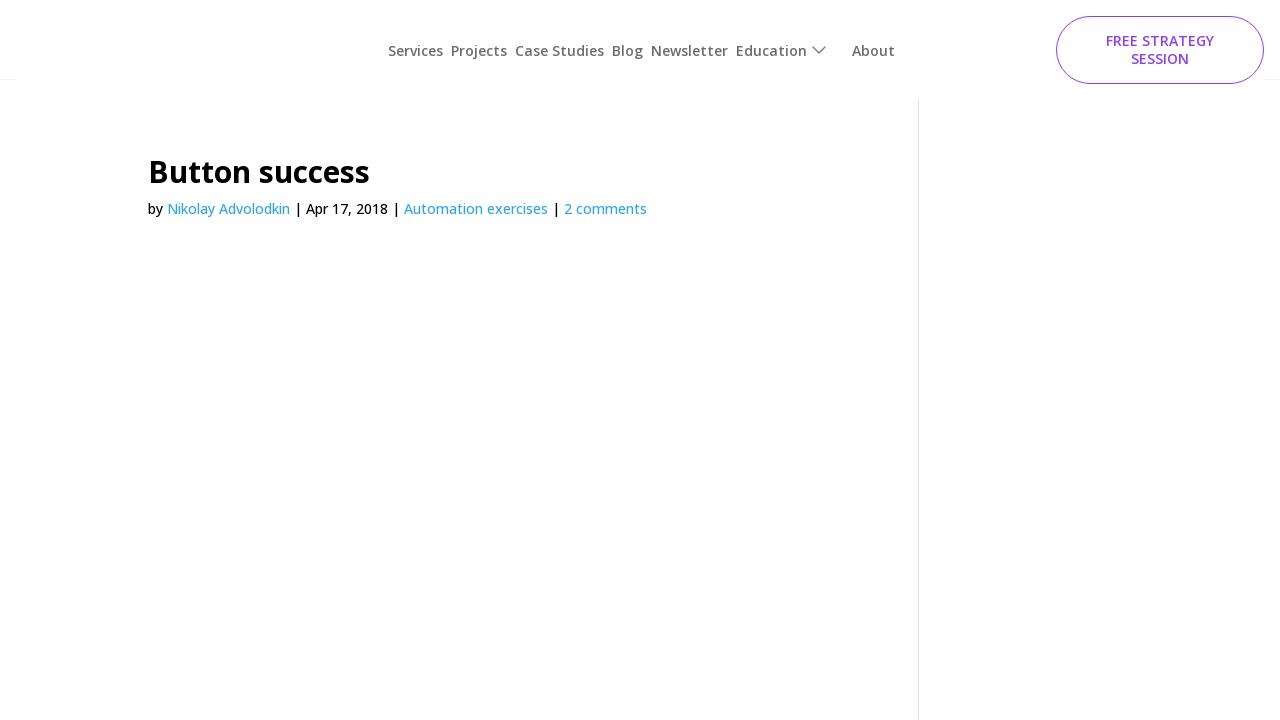

Success message element loaded
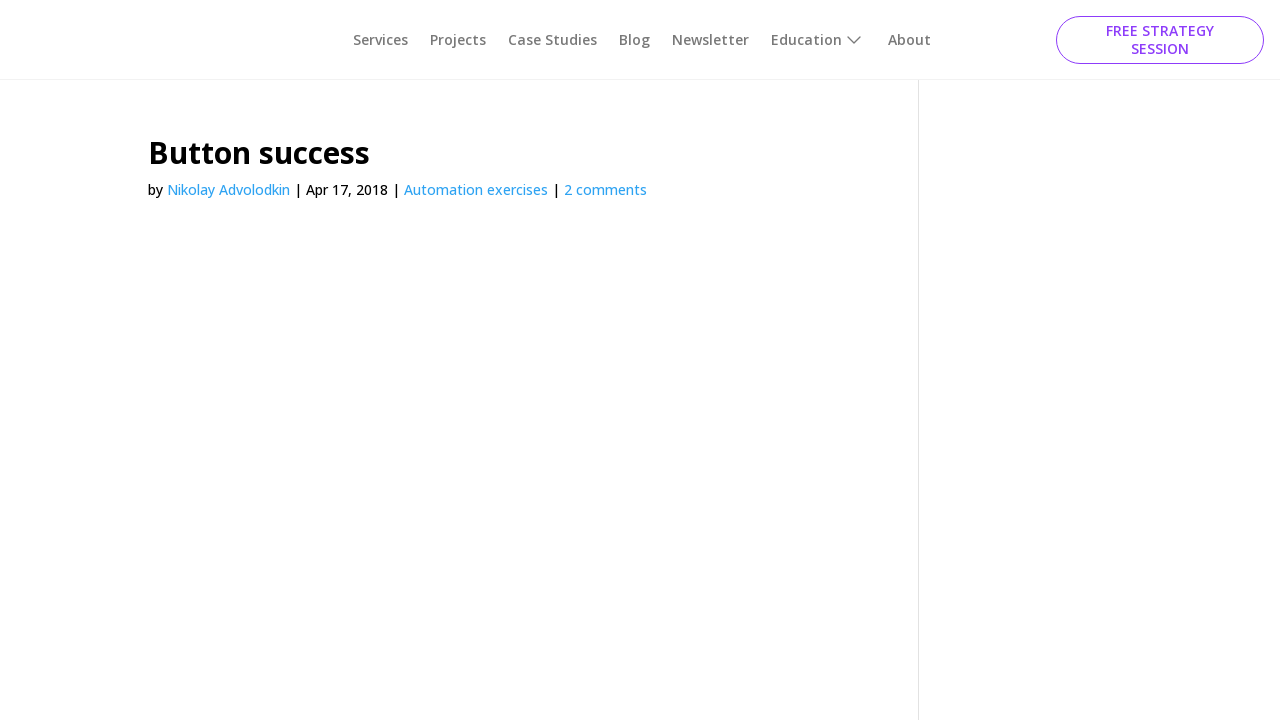

Located success message text element
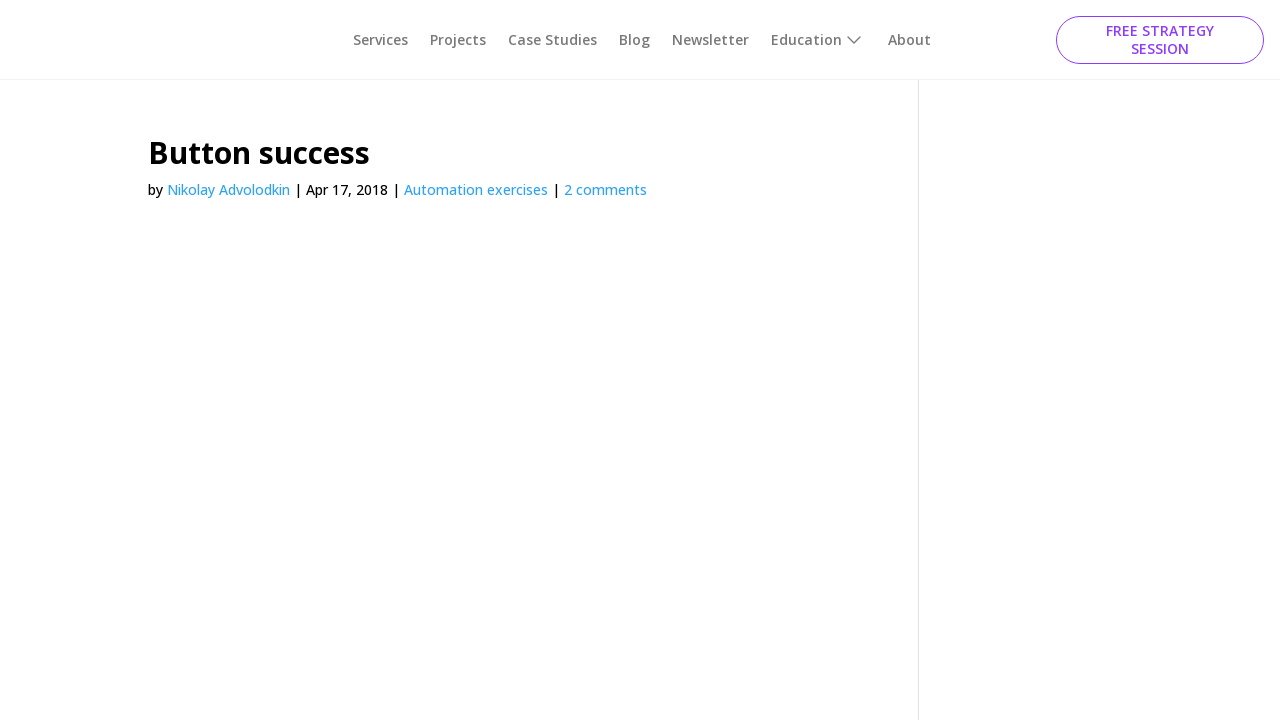

Verified success message displays 'Button success'
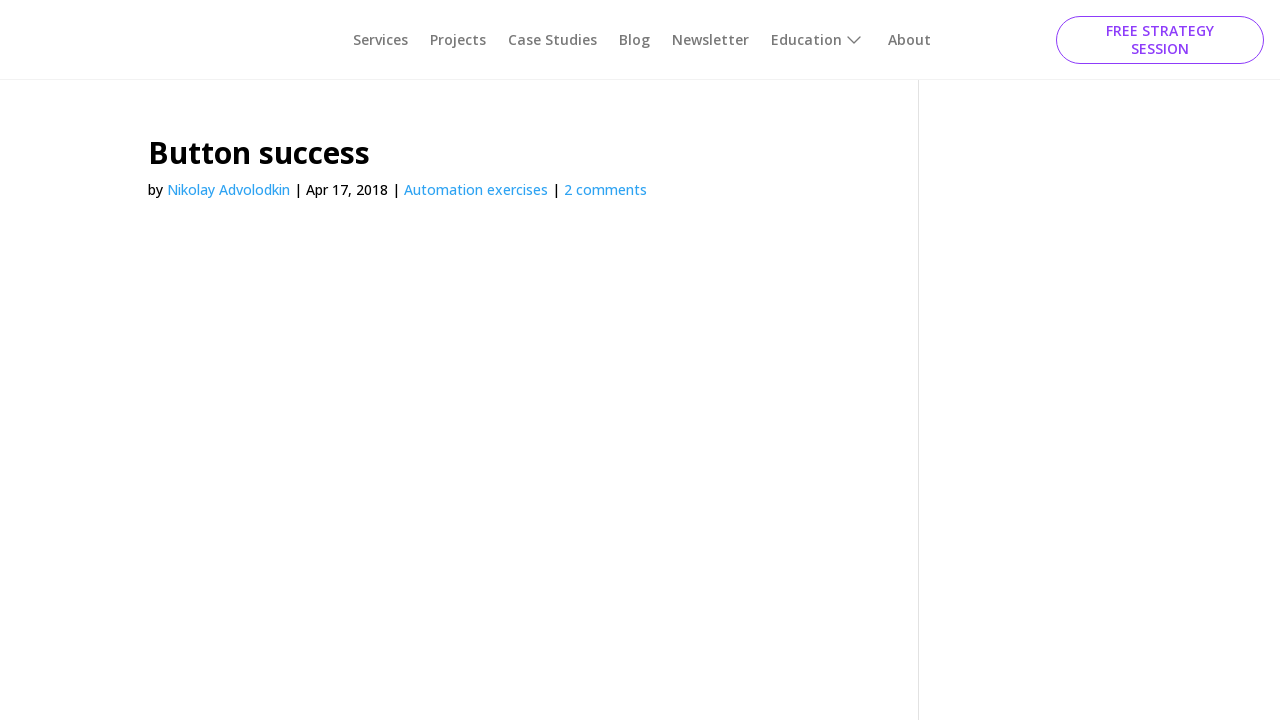

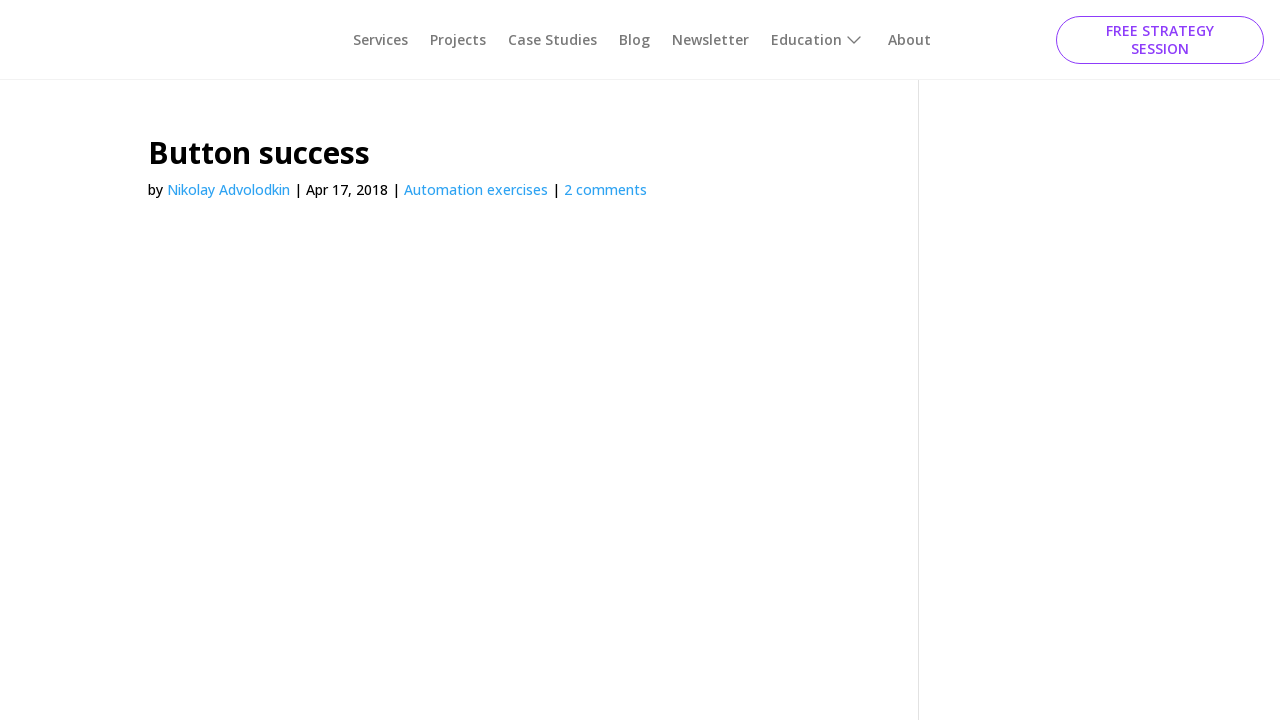